Navigates to a practice site and clicks on the third list item within the second pricing column element.

Starting URL: https://www.globalsqa.com/angularjs-protractor-practice-site/

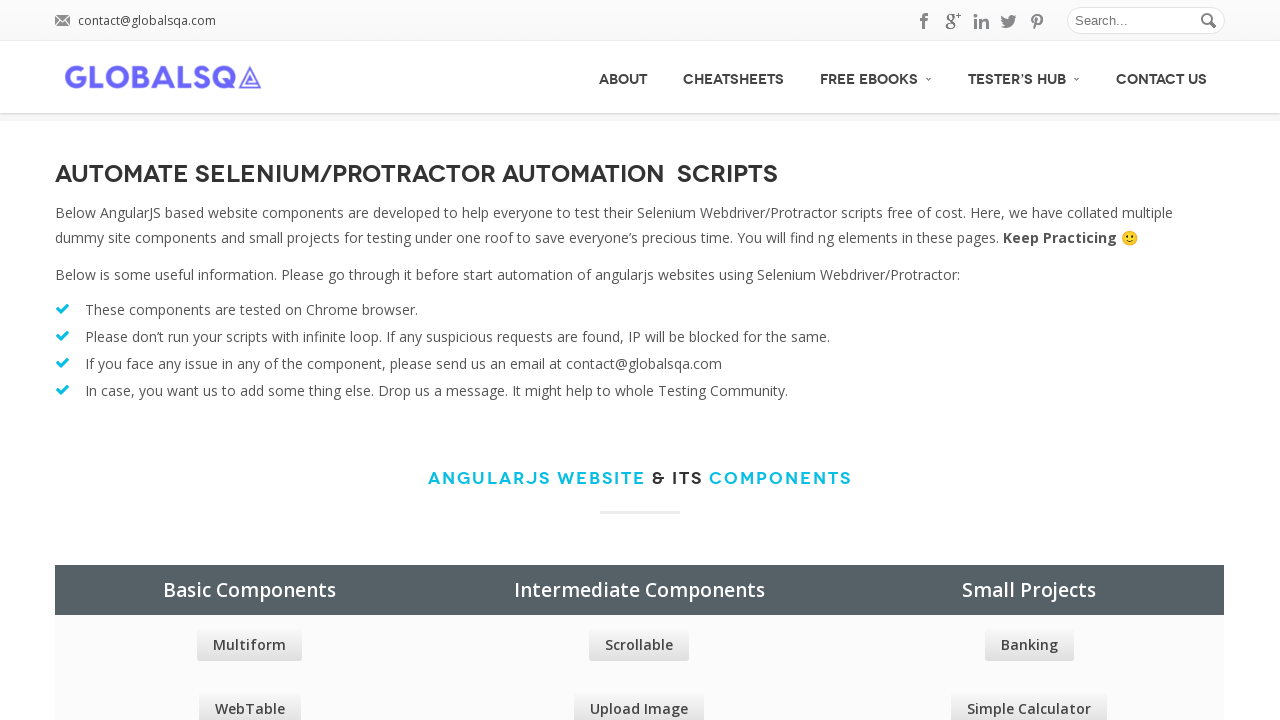

Clicked on the third list item within the second pricing column element at (639, 688) on (//div[@class='price_column '])[2]//li >> nth=2
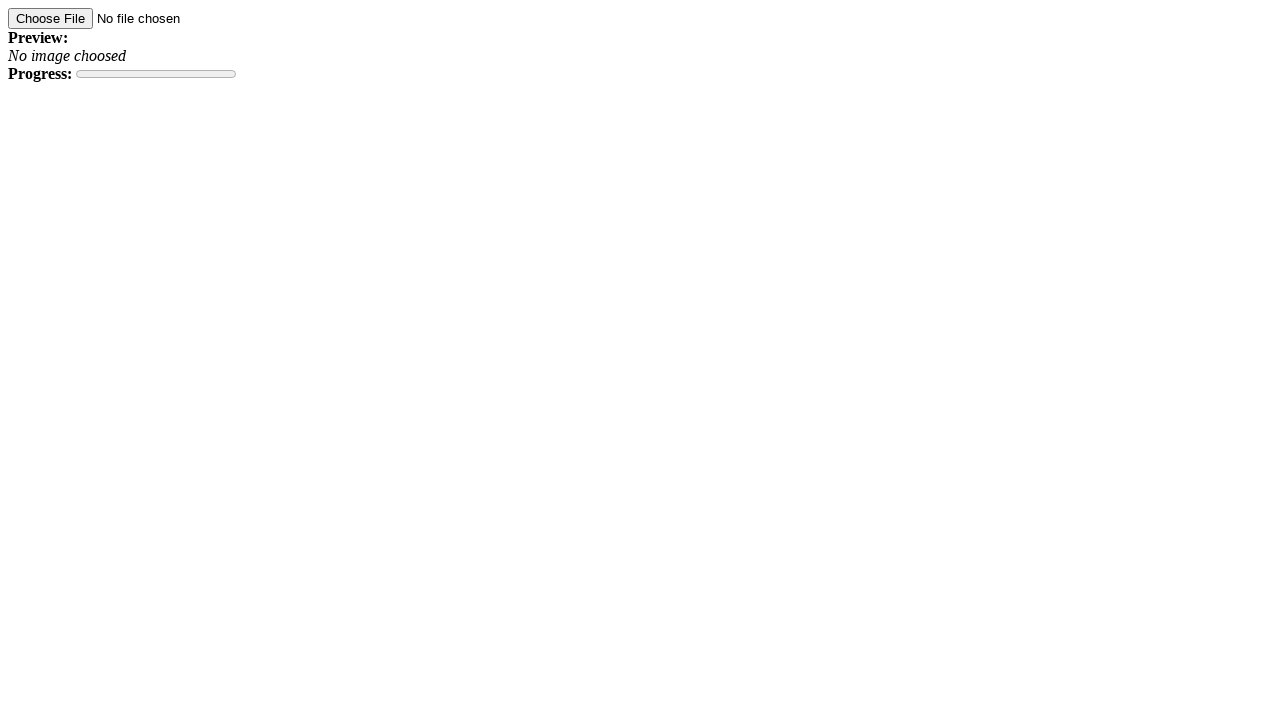

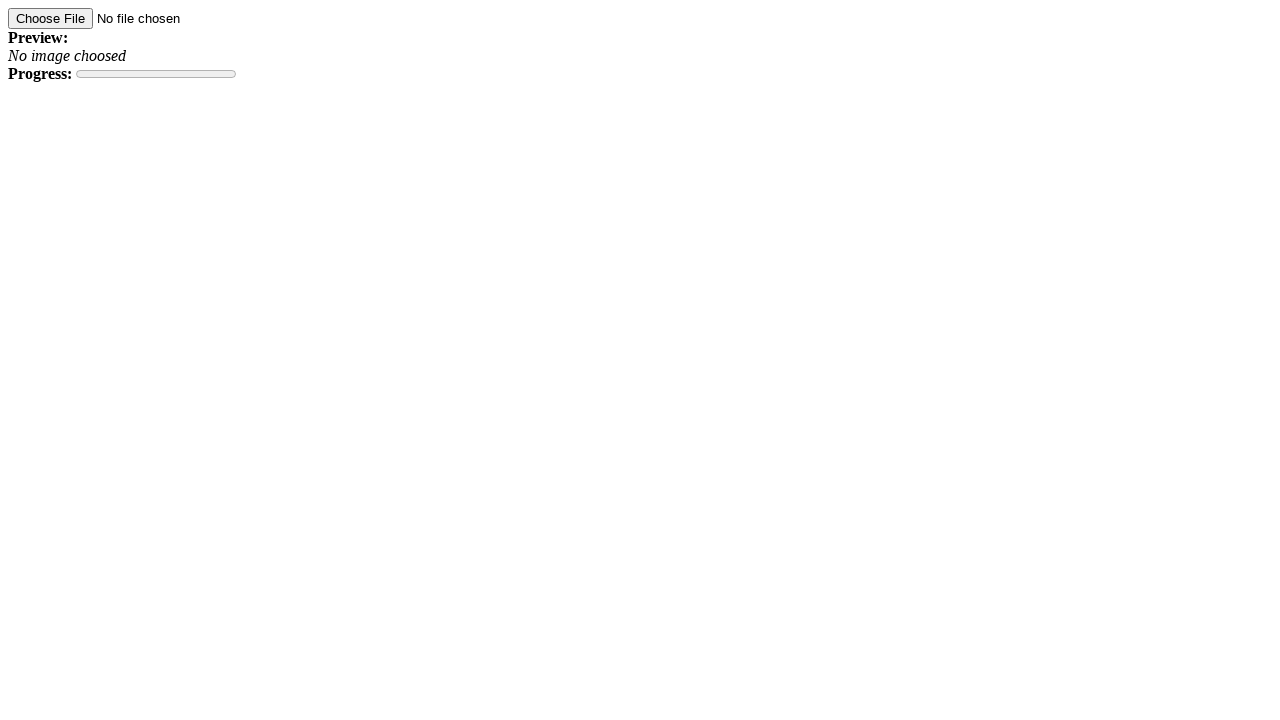